Tests the search bar functionality on Meesho e-commerce site by entering a product search term and validating the search input element properties.

Starting URL: https://www.meesho.com/

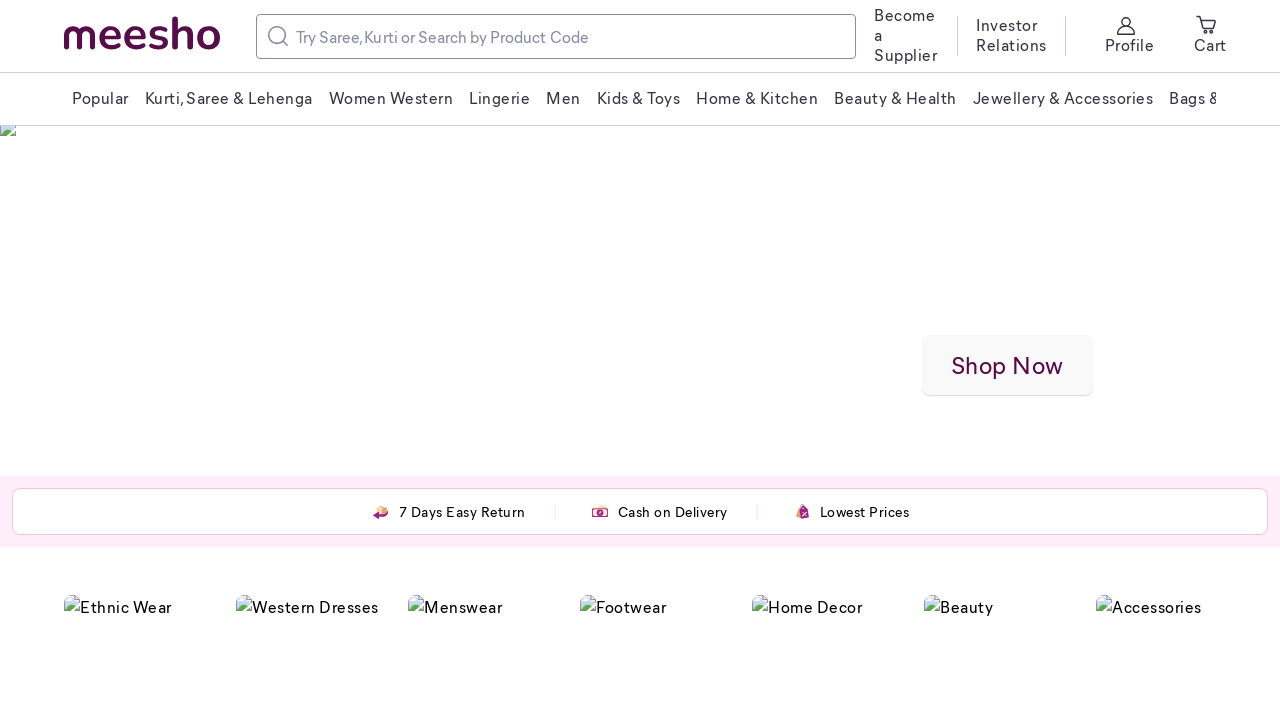

Filled search bar with 'iPhone 13' on input[placeholder='Try Saree, Kurti or Search by Product Code']
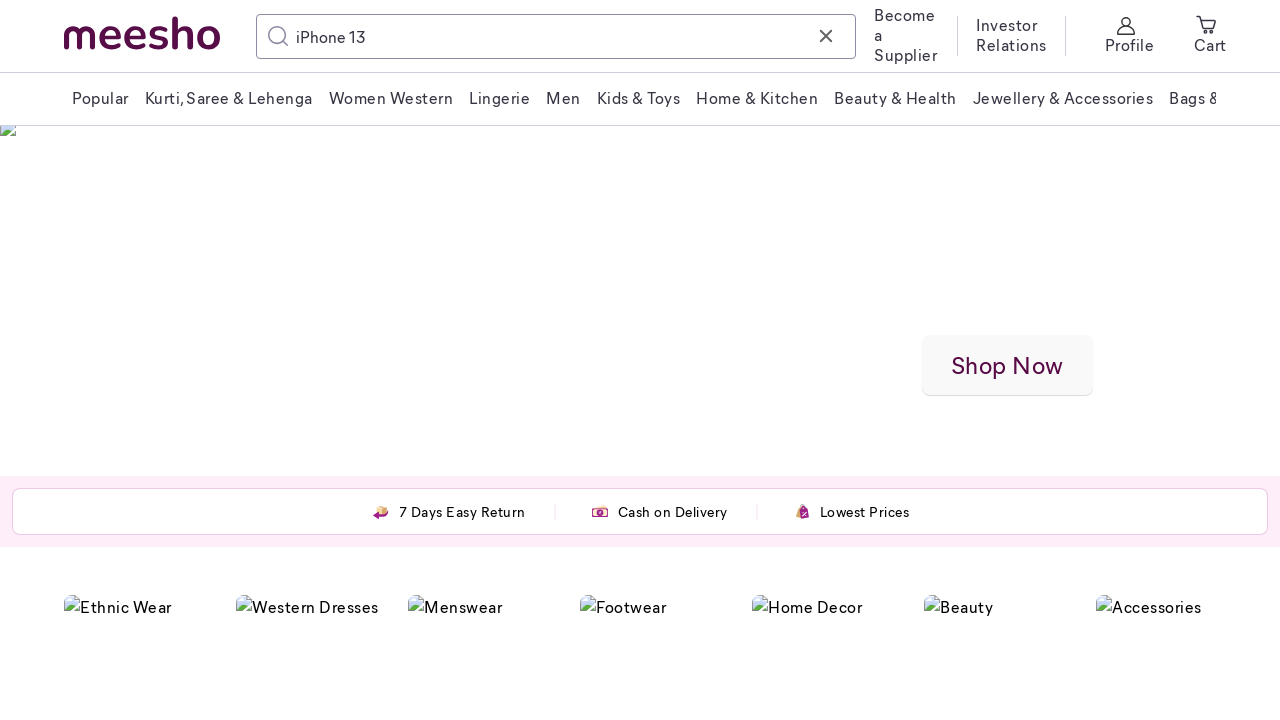

Located search input element
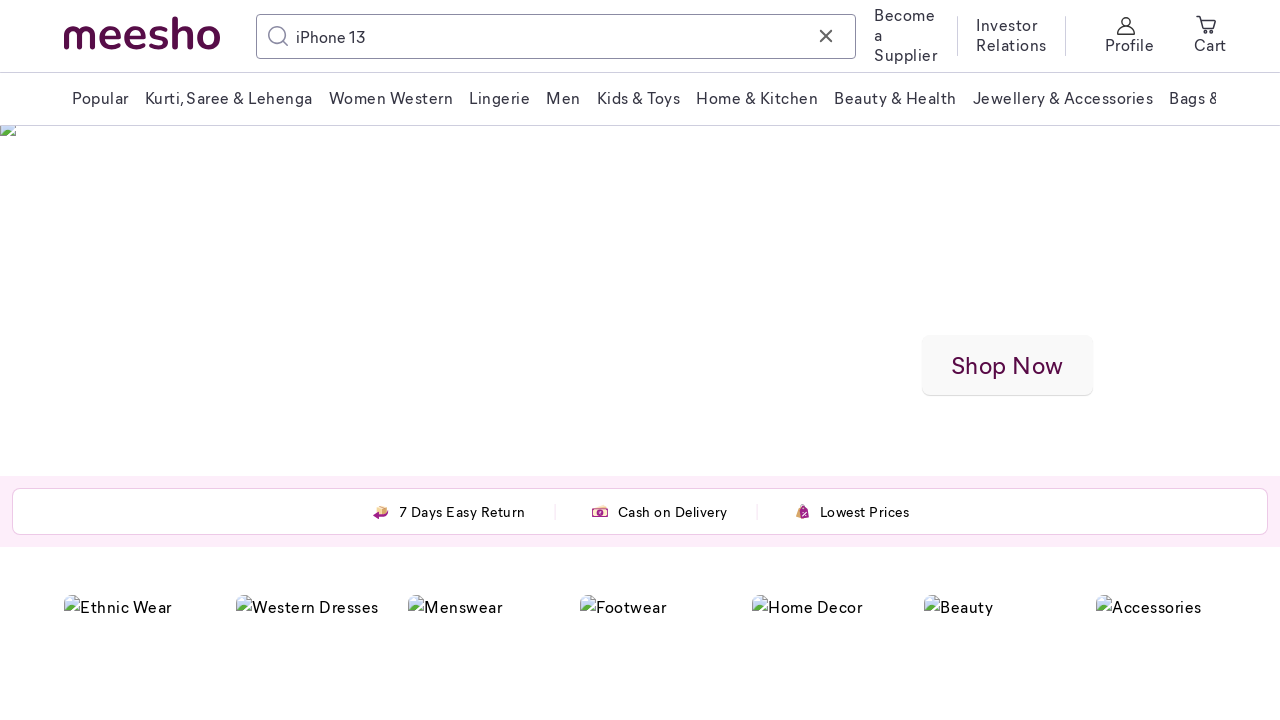

Retrieved bounding box: width=520, height=21
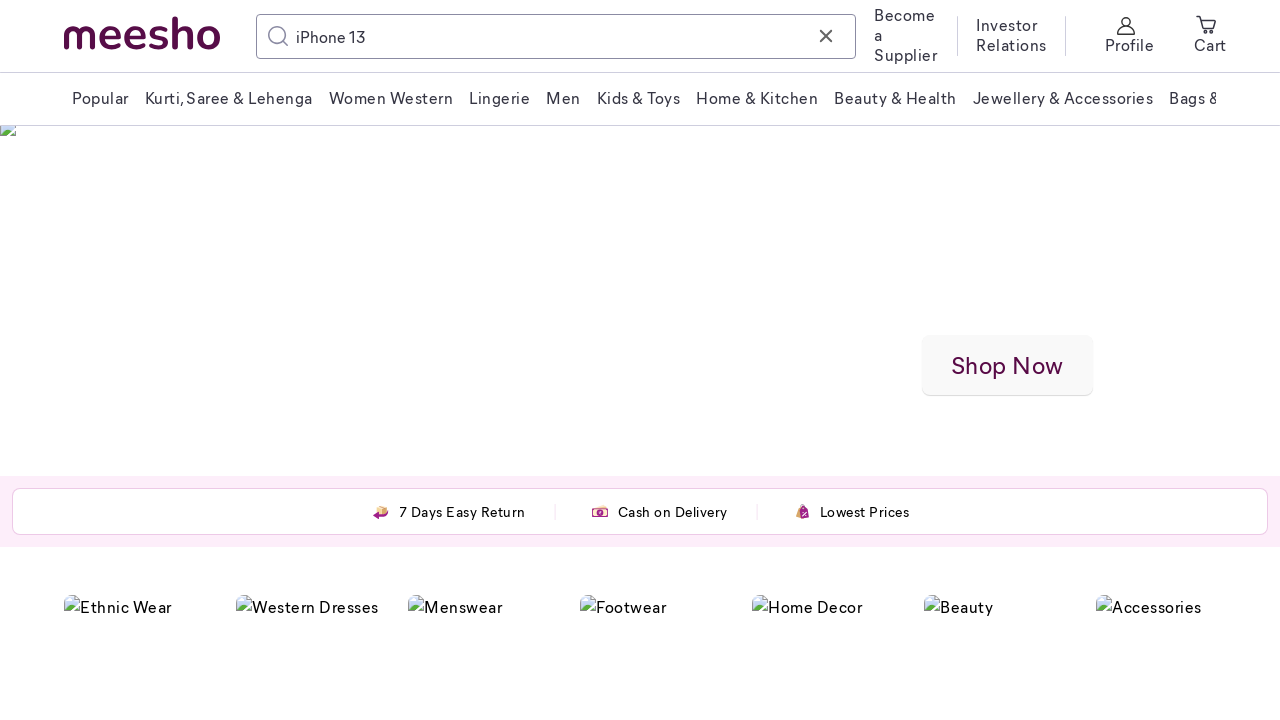

Retrieved search input value: 'iPhone 13'
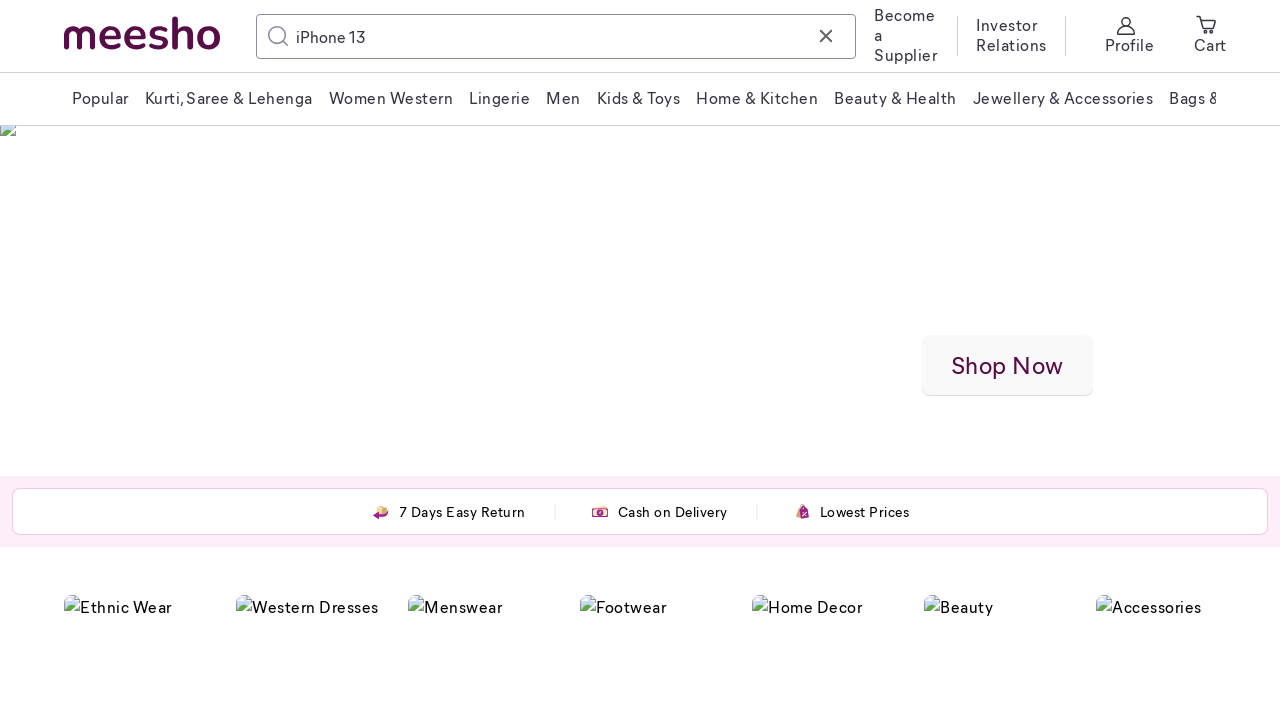

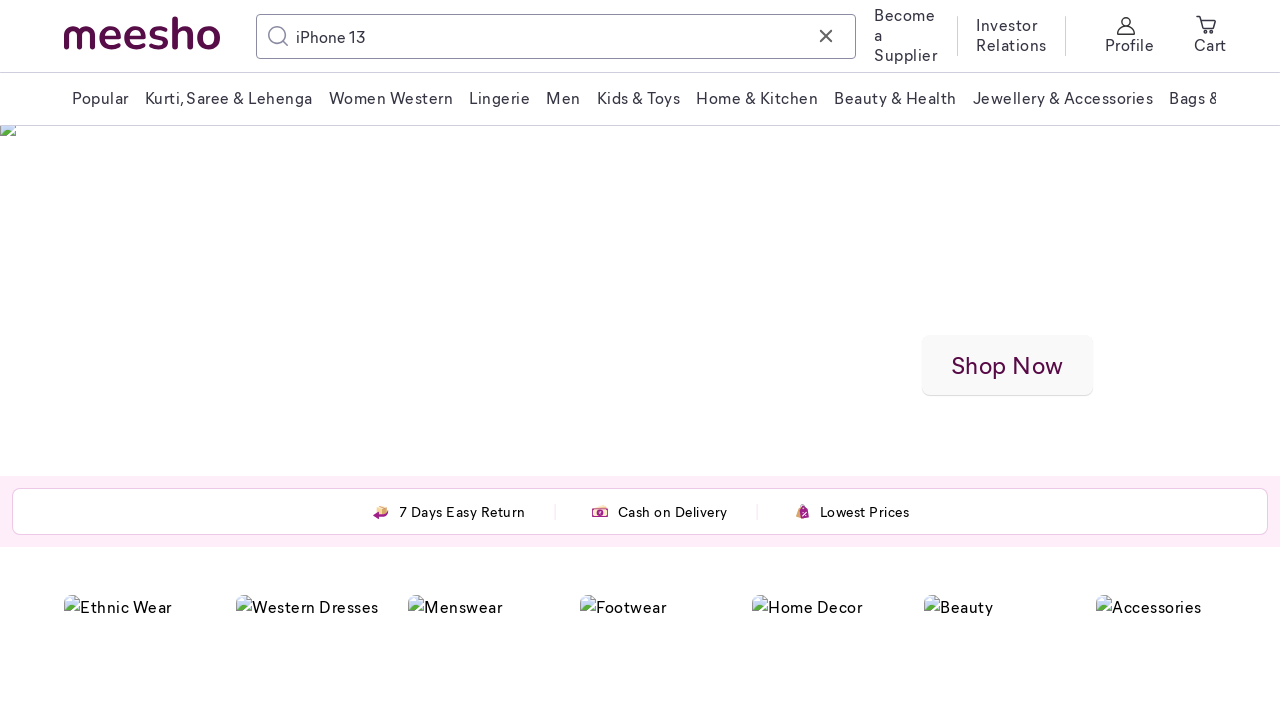